Downloads and displays the lore/history of a League of Legends champion from the universe website

Starting URL: https://universe.leagueoflegends.com/en_US/story/champion/ahri/

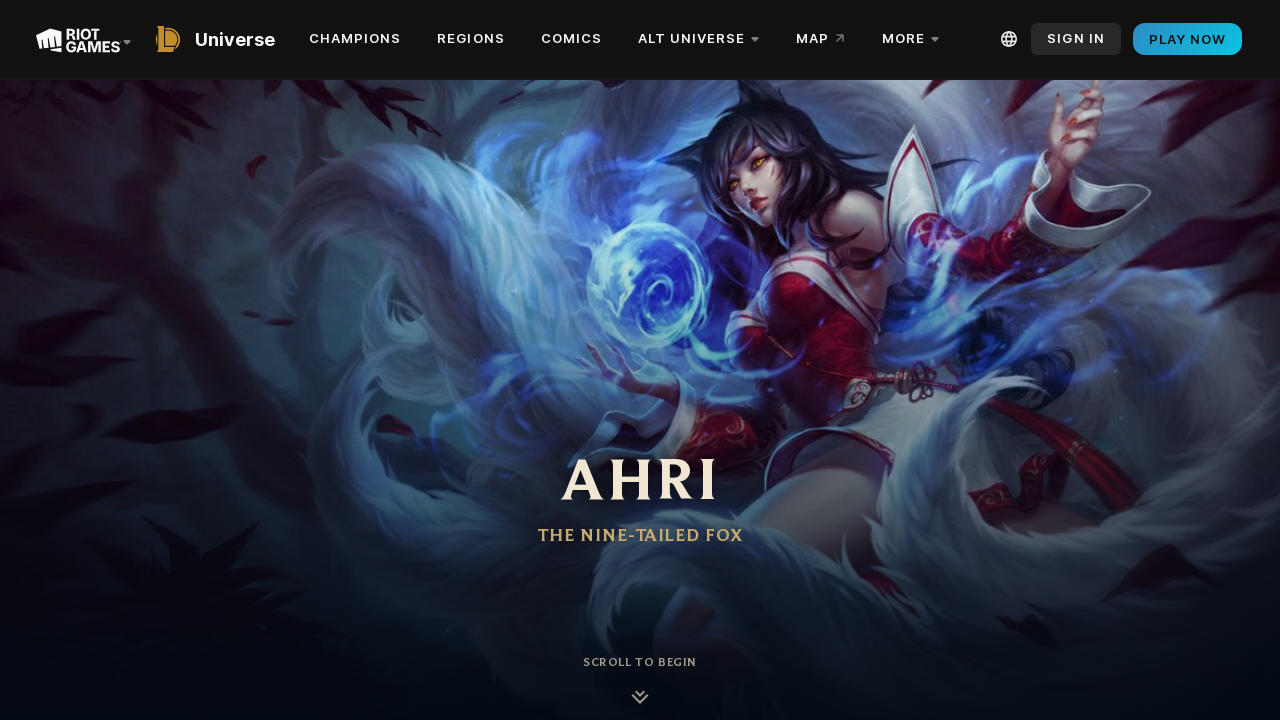

Scrolled to bottom of page to load all content
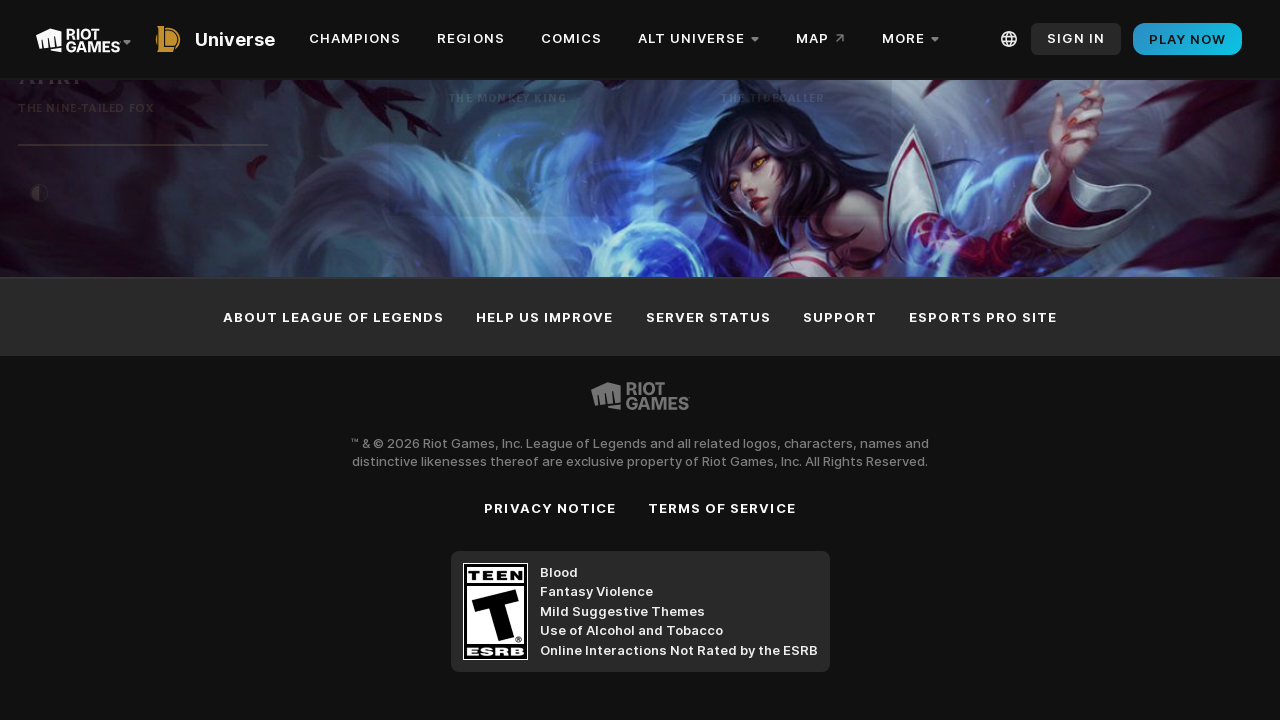

Waited 3 seconds for content to load
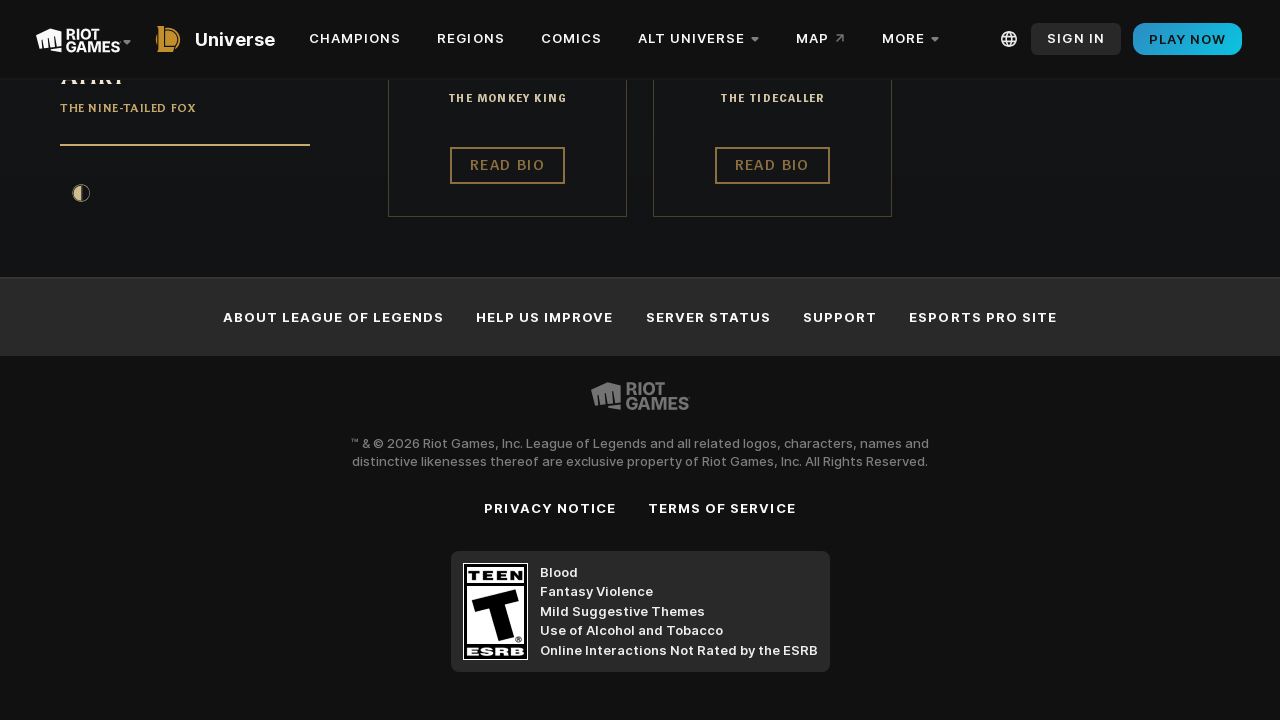

Waited for character history paragraphs to be visible
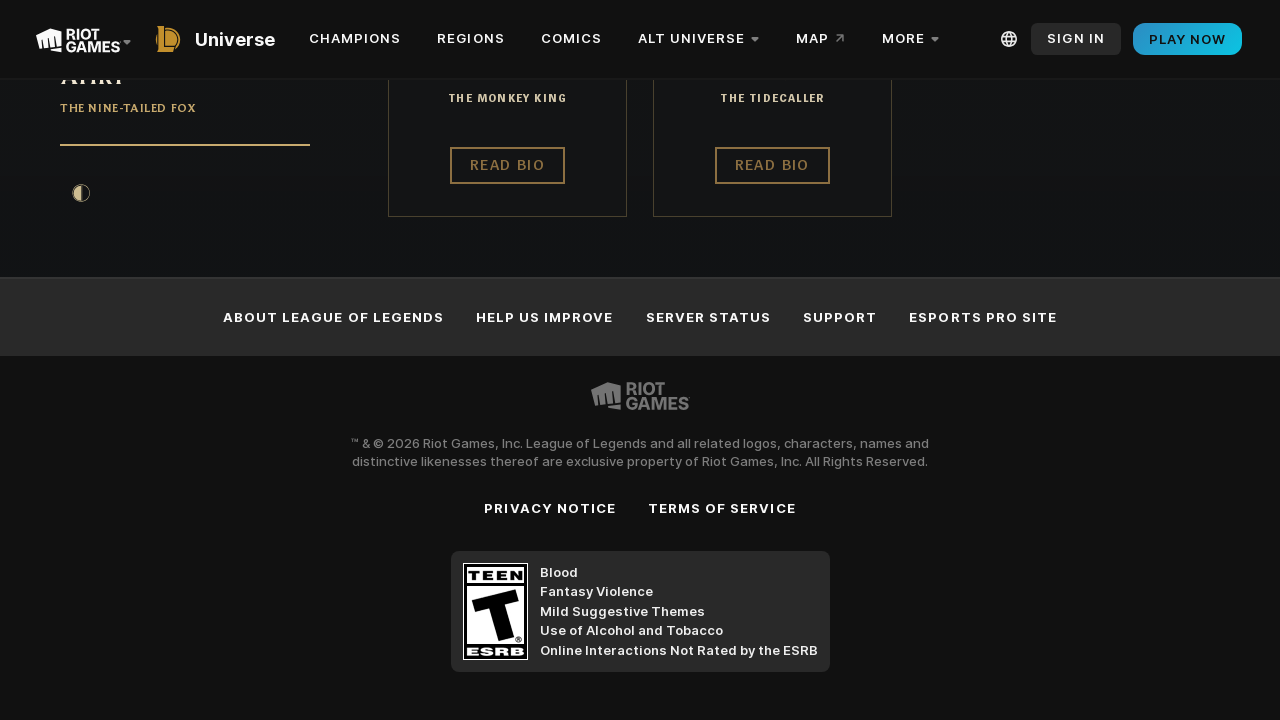

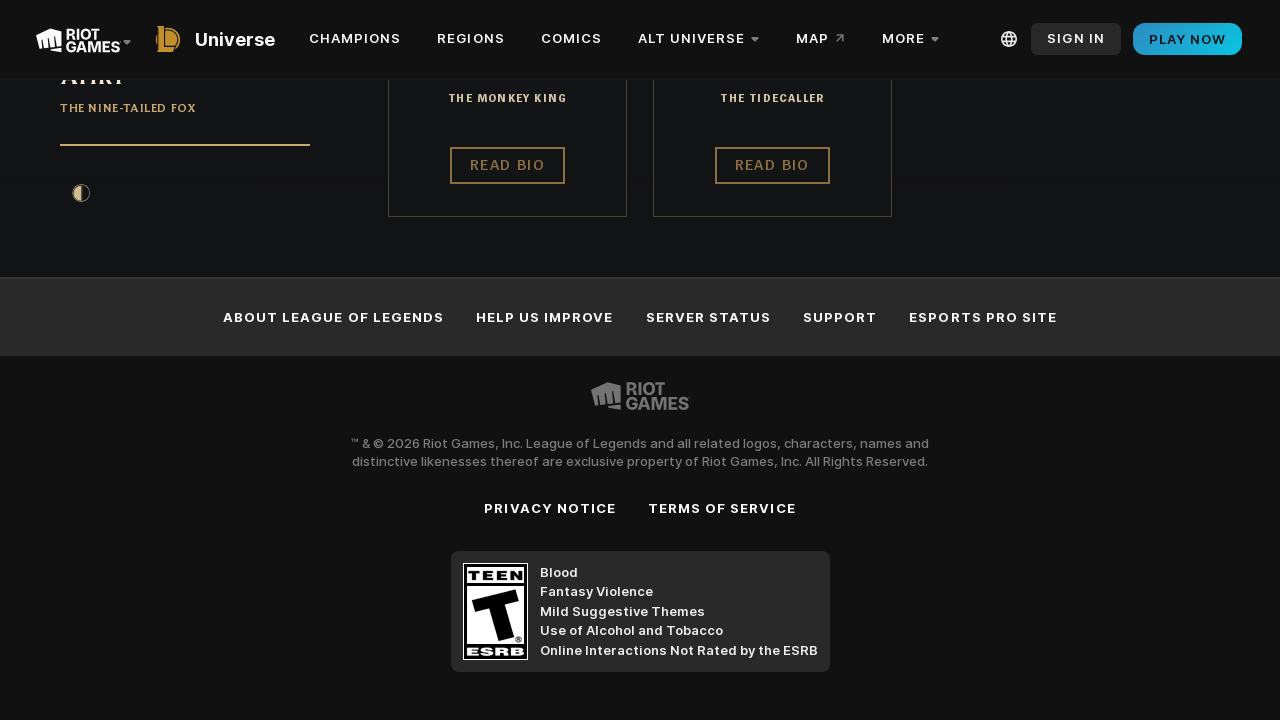